Tests keyboard actions by typing text in uppercase using Shift key modifier in a text area

Starting URL: https://omayo.blogspot.com/

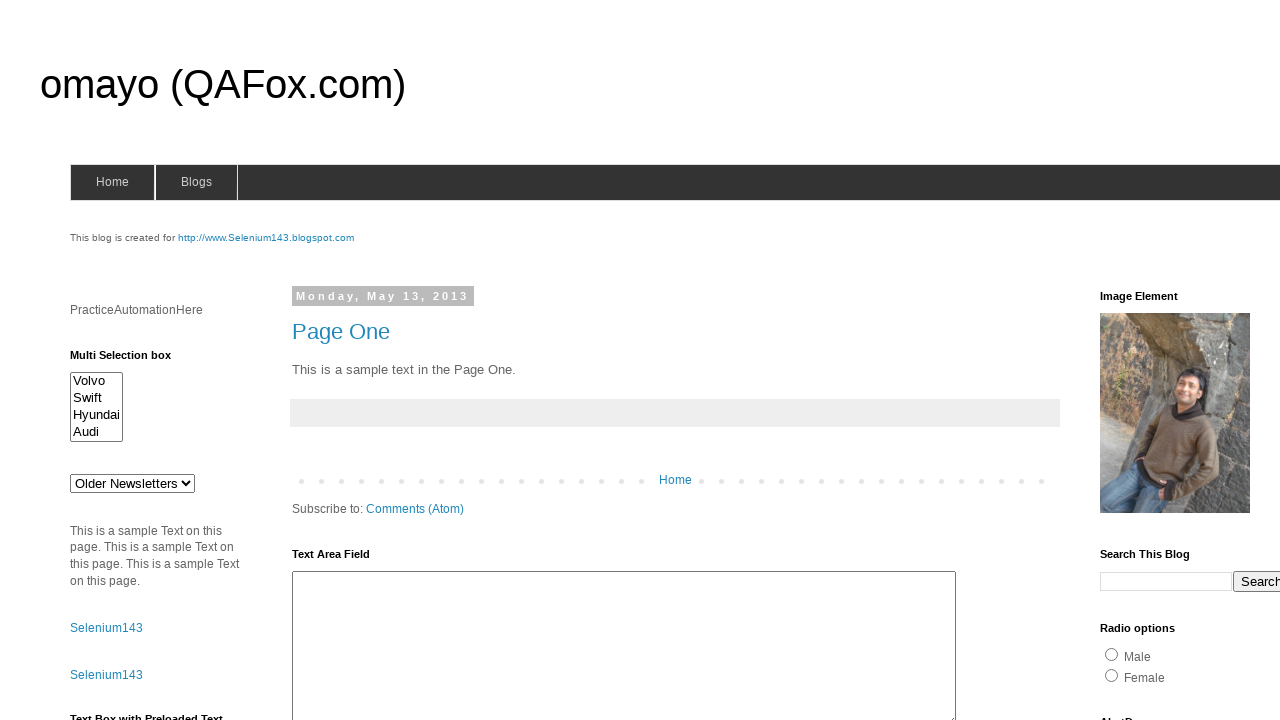

Located text area element with id 'ta1'
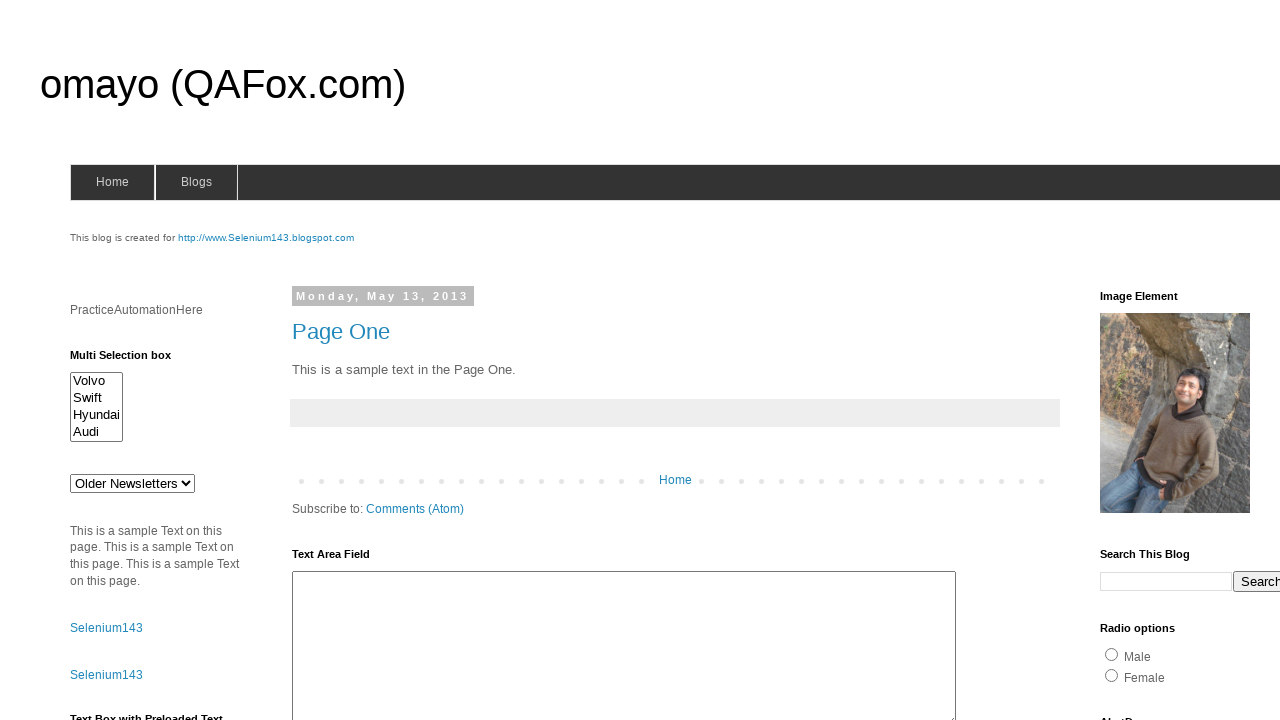

Pressed Shift key down to enable uppercase mode
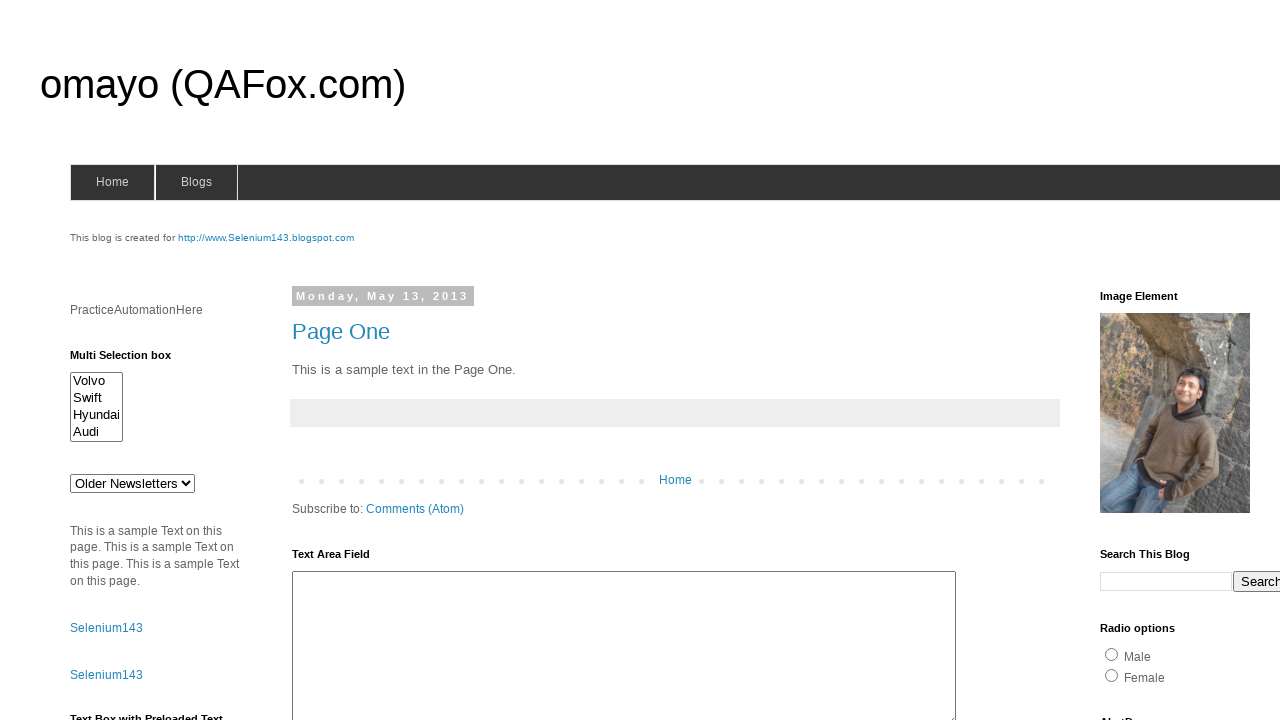

Filled text area with 'VAISHNAV' in uppercase on #ta1
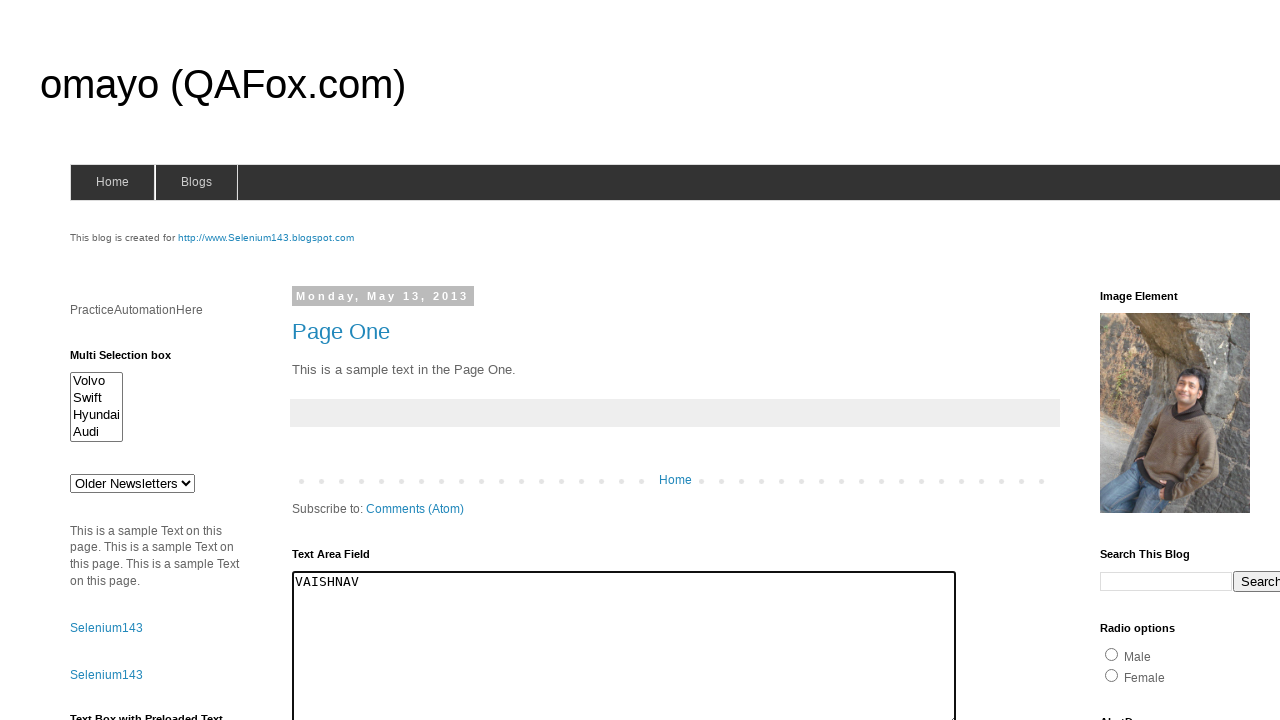

Released Shift key
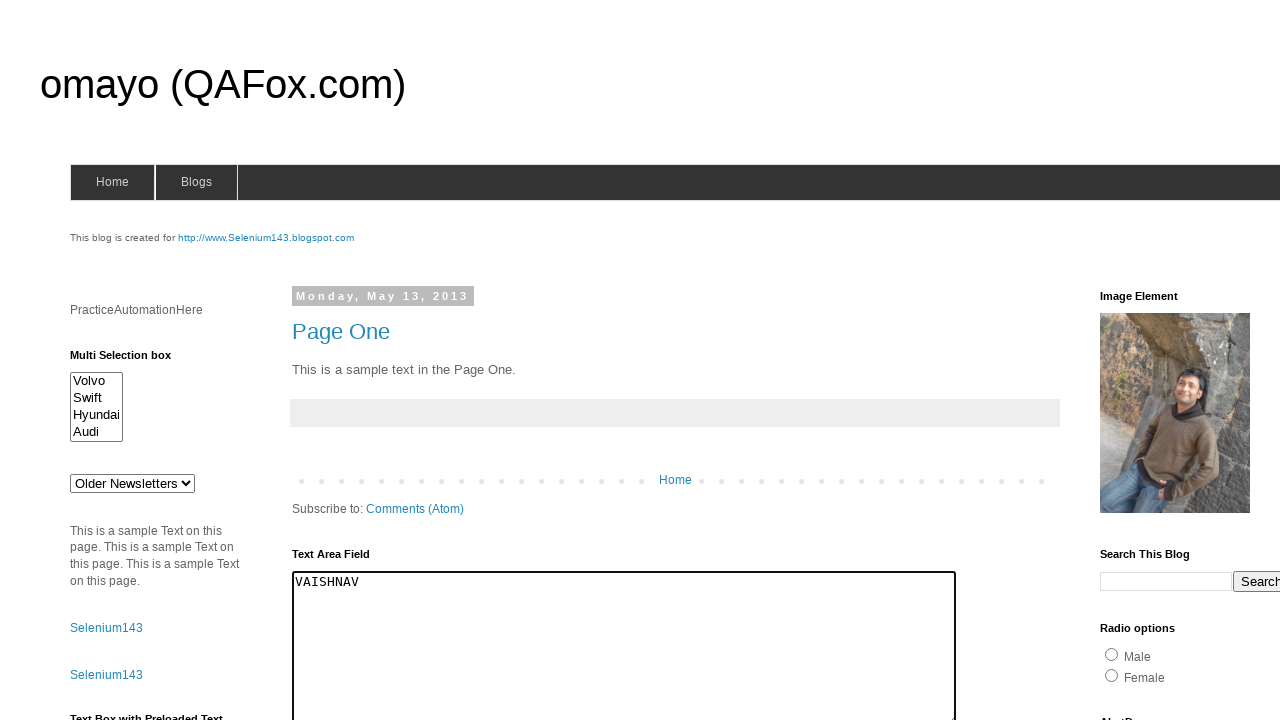

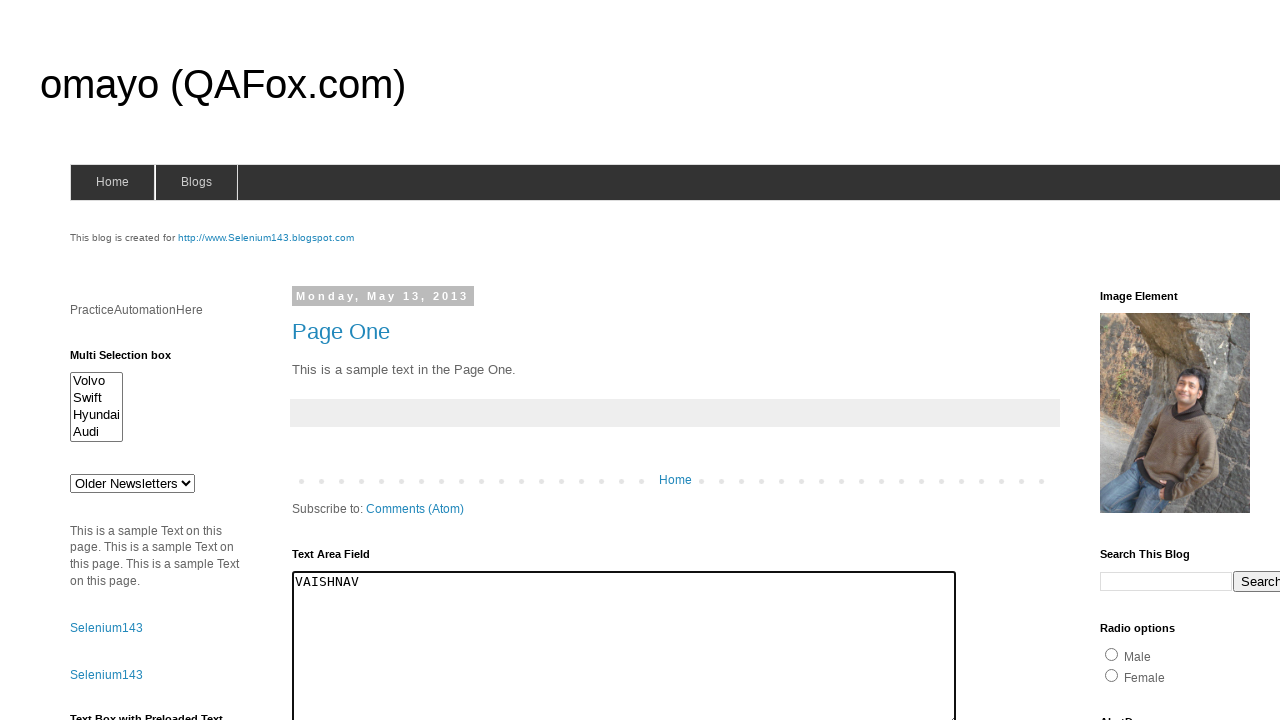